Tests form filling functionality by entering username and email into text fields on a demo form page

Starting URL: https://demoqa.com/text-box

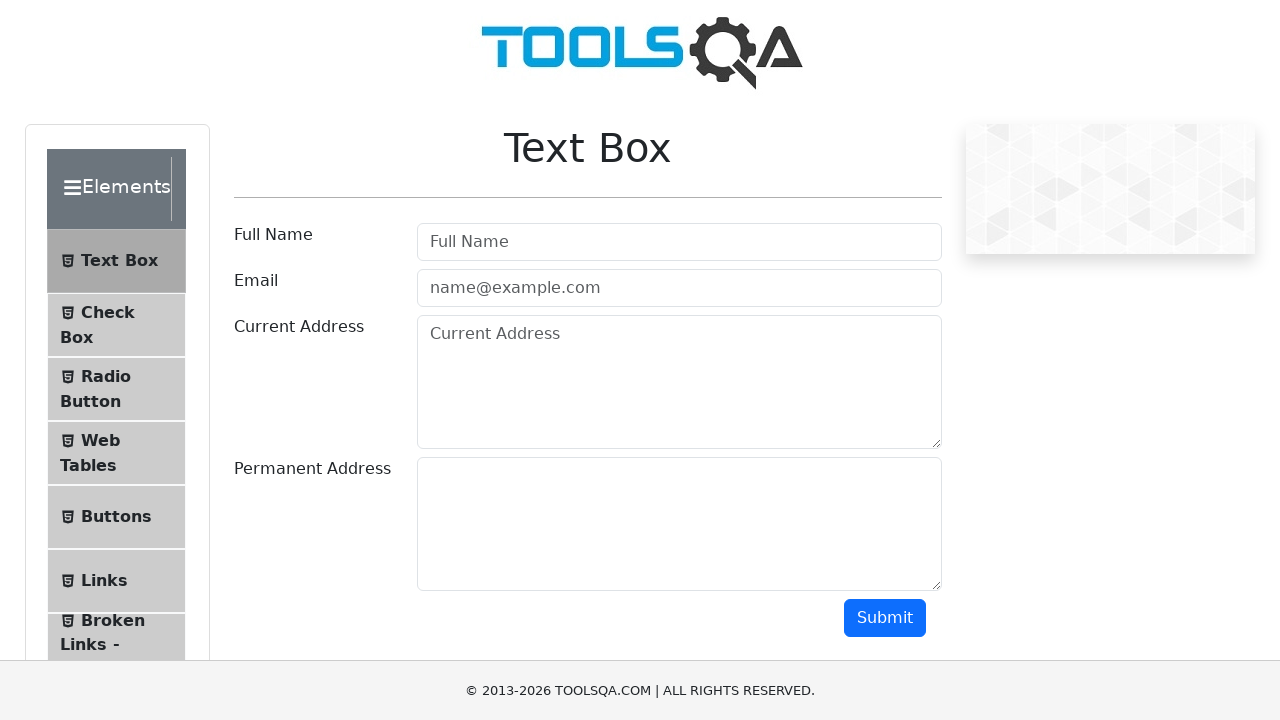

Filled username field with 'Tester Testerov' on #userName
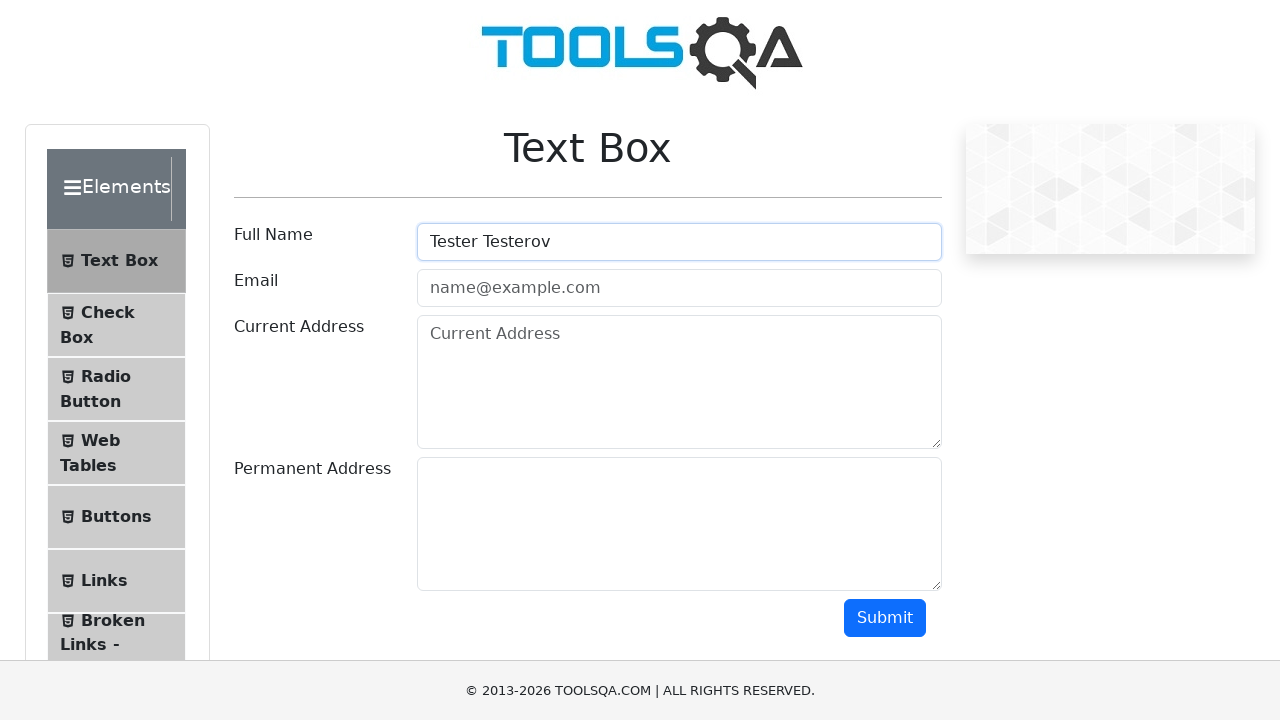

Filled email field with 'tester@test.bg' on #userEmail
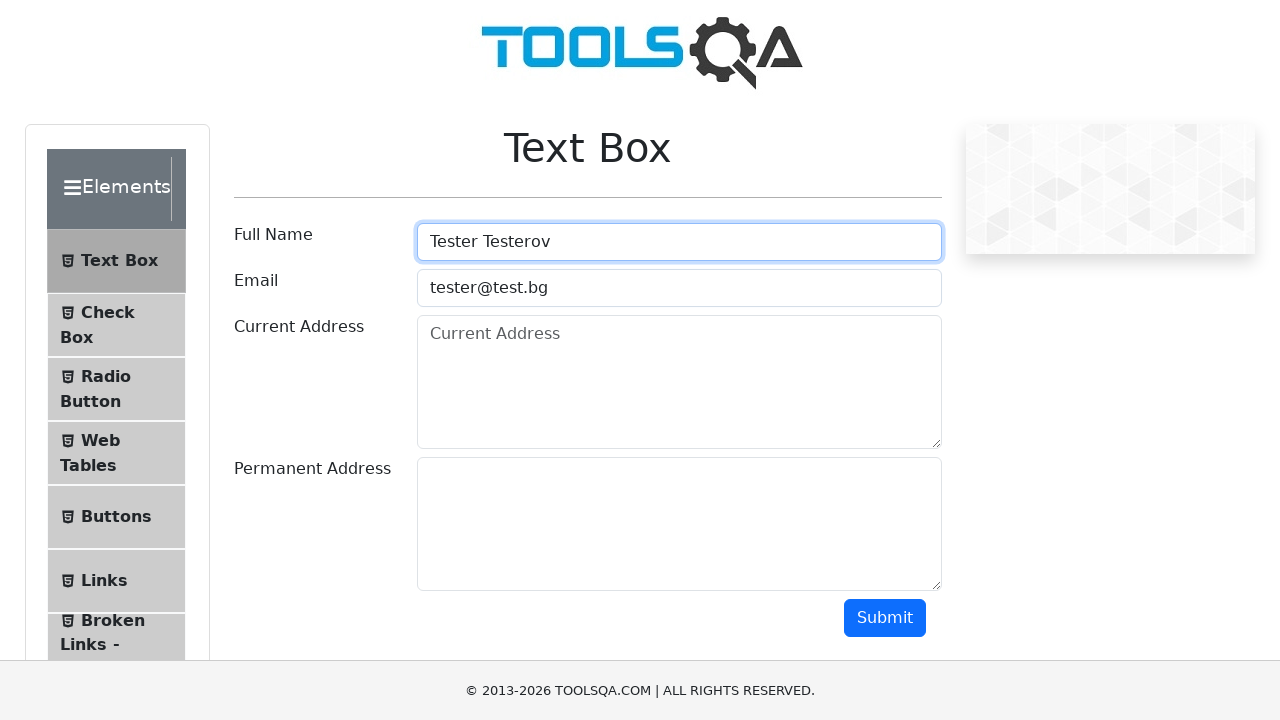

Submit button is visible and ready to be clicked
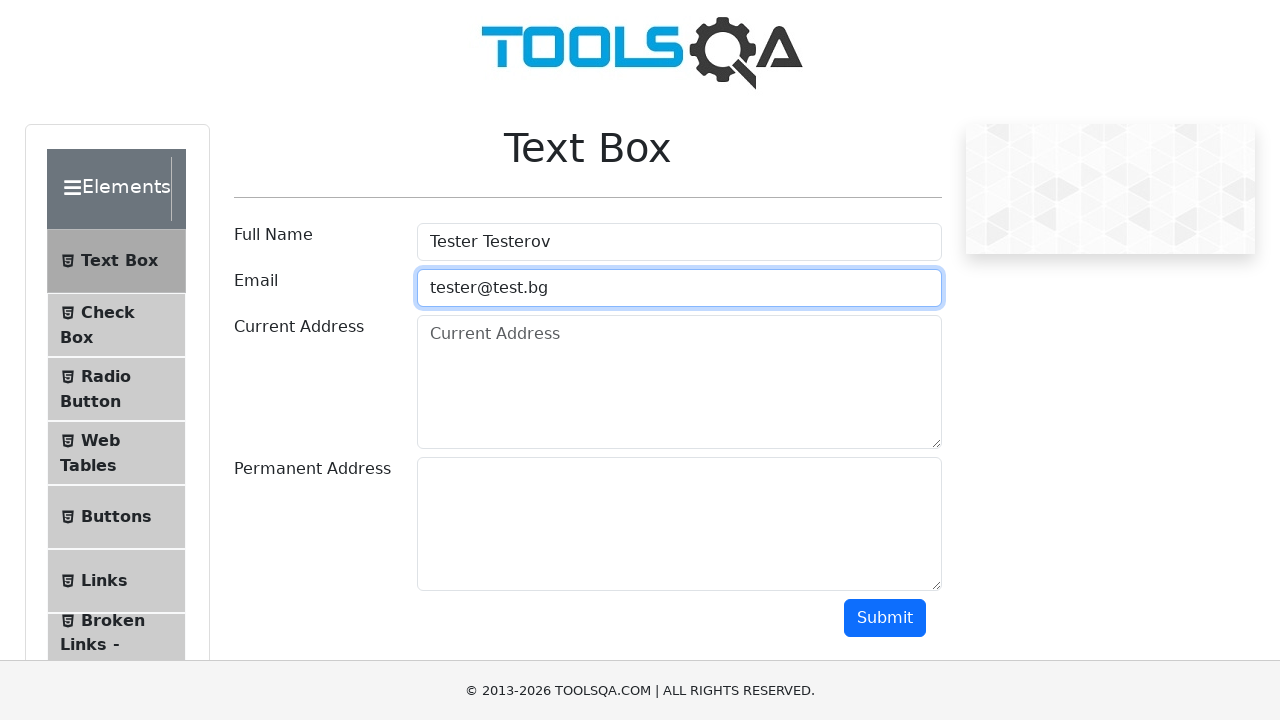

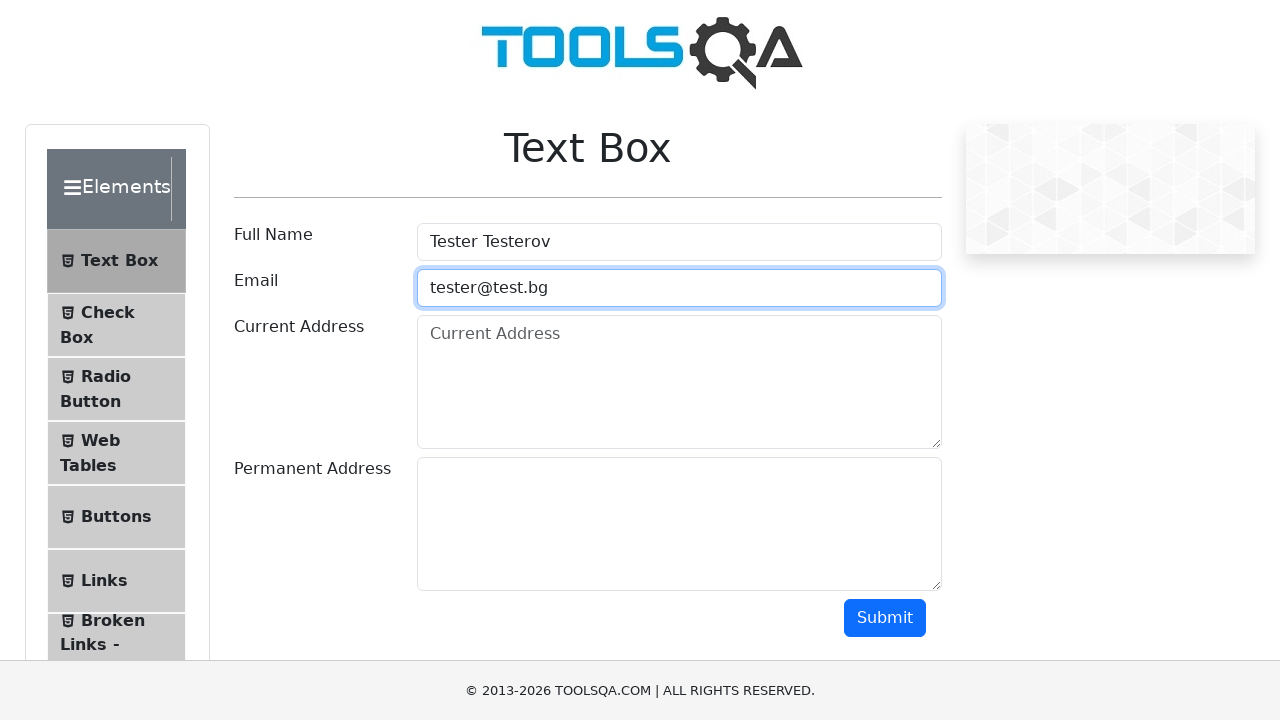